Navigates to the Andersen Lab front-end developers page and scrolls down to the CV section

Starting URL: https://dev.andersenlab.com/find-developers/front-end

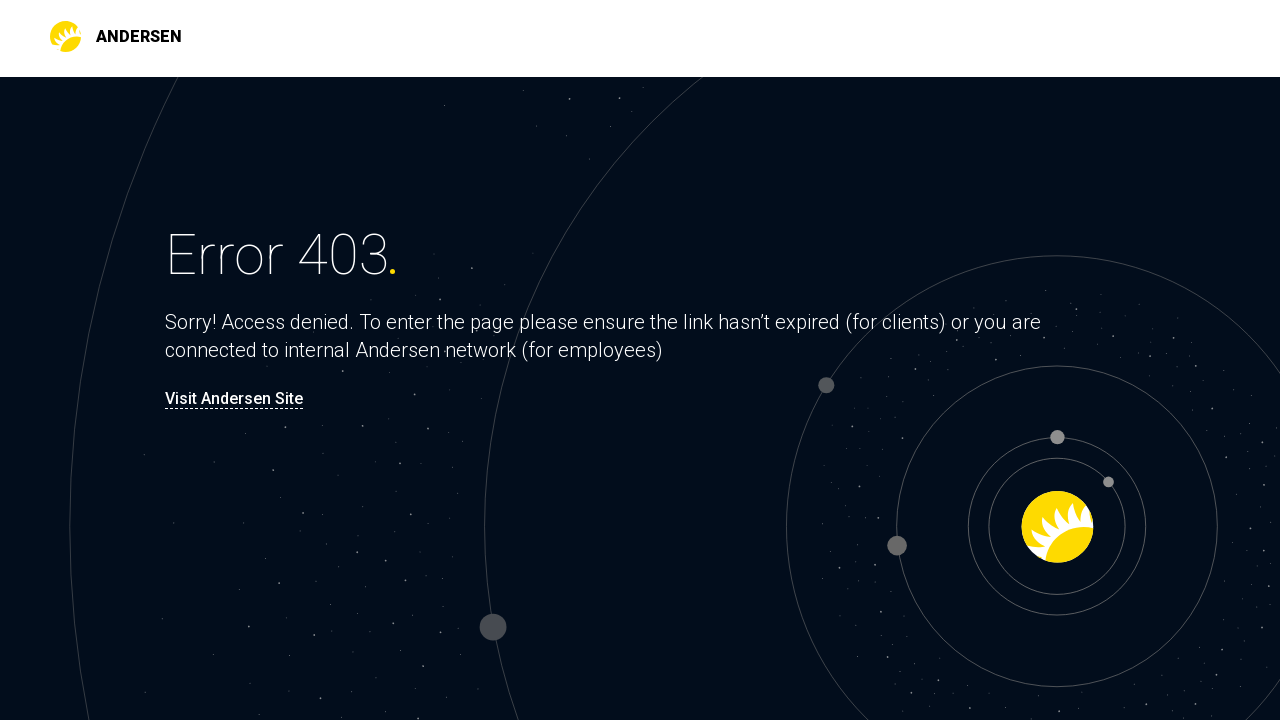

Navigated to Andersen Lab front-end developers page
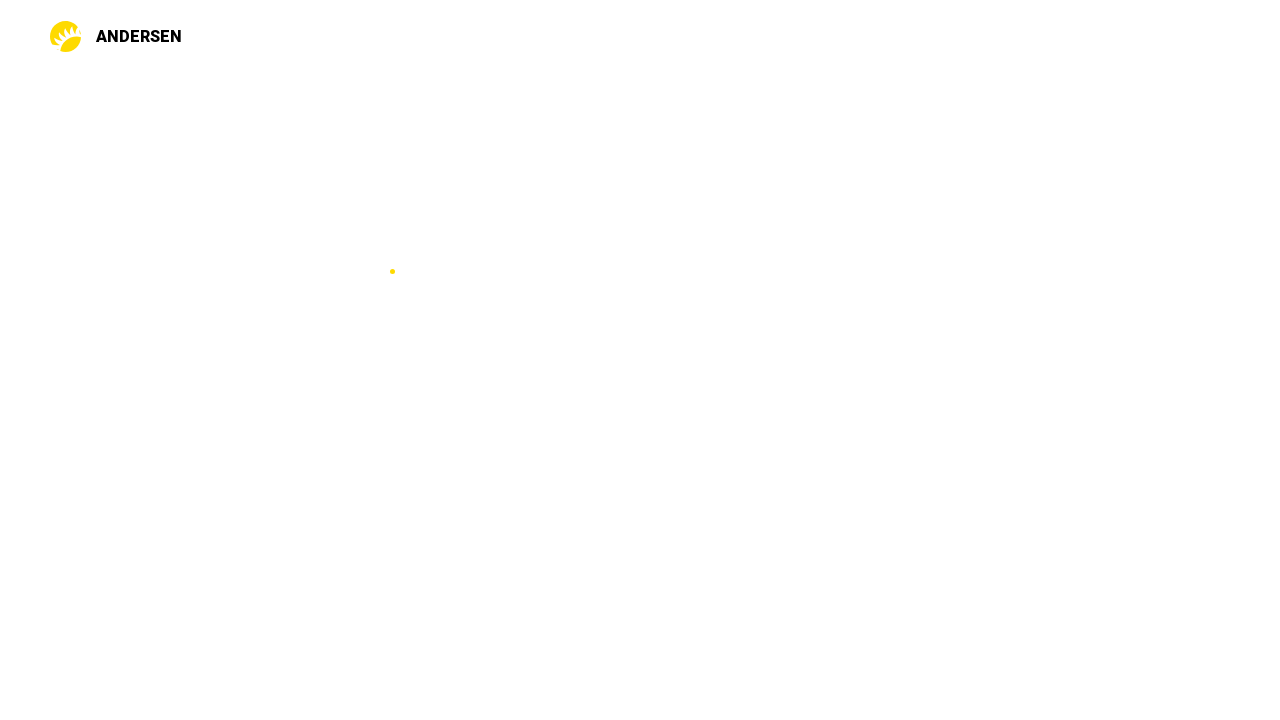

Scrolled down to CV section (4800 pixels)
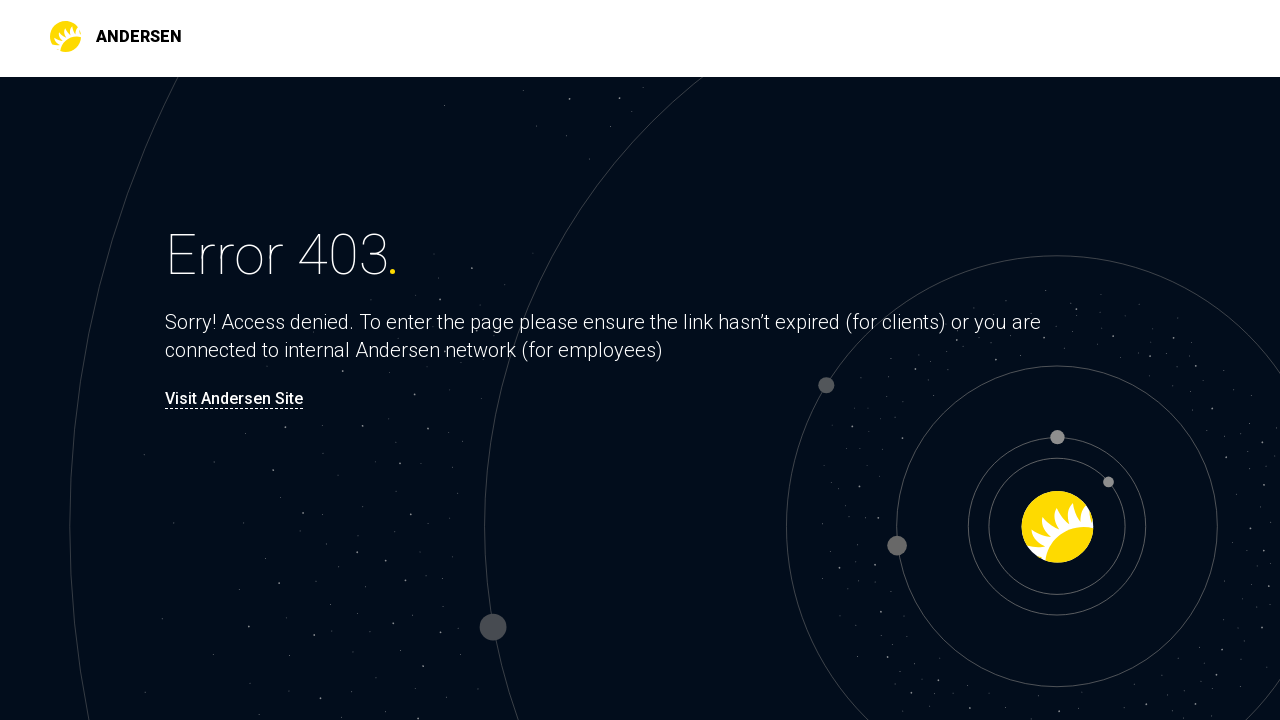

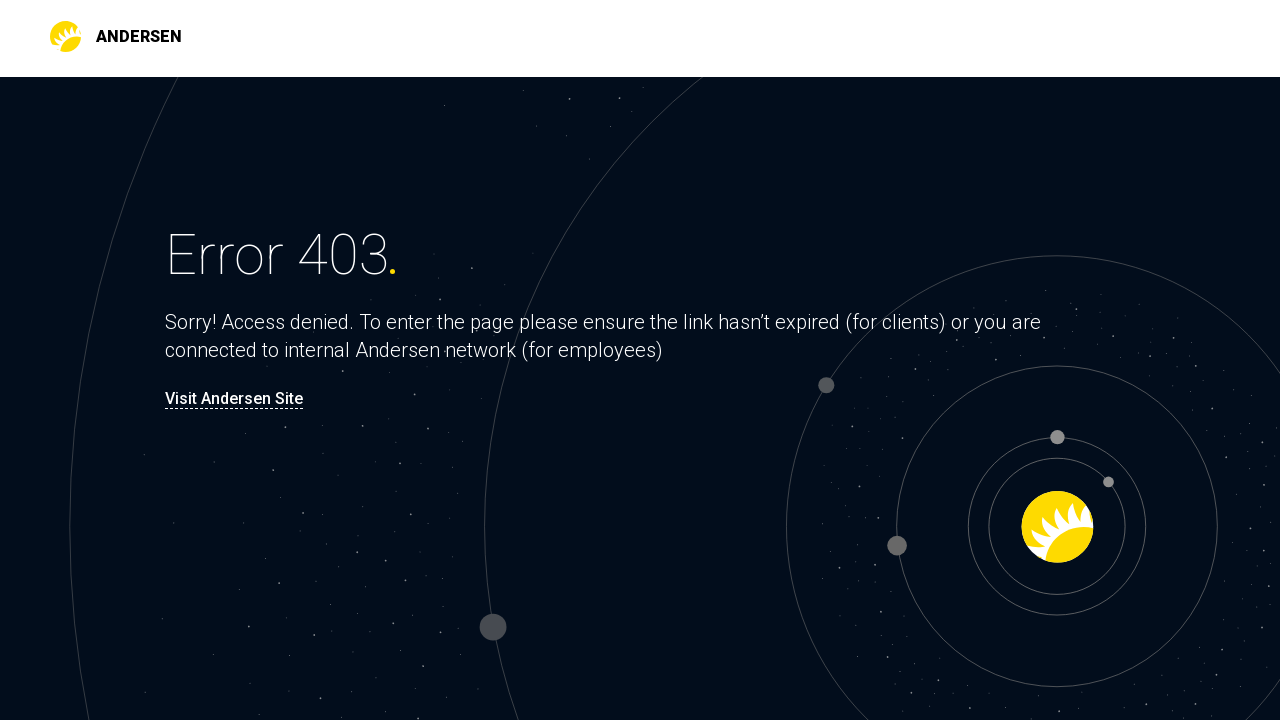